Tests clicking the full image button on a JPL Space page to display a larger featured image

Starting URL: https://data-class-jpl-space.s3.amazonaws.com/JPL_Space/index.html

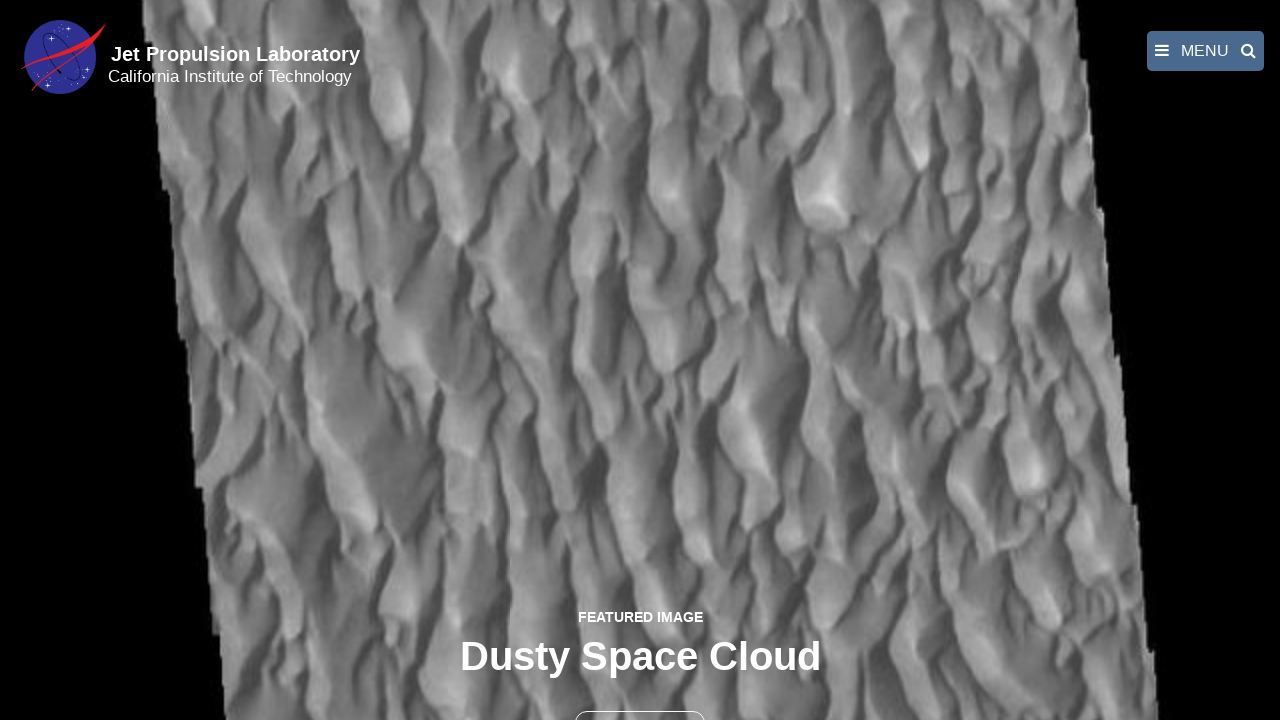

Navigated to JPL Space page
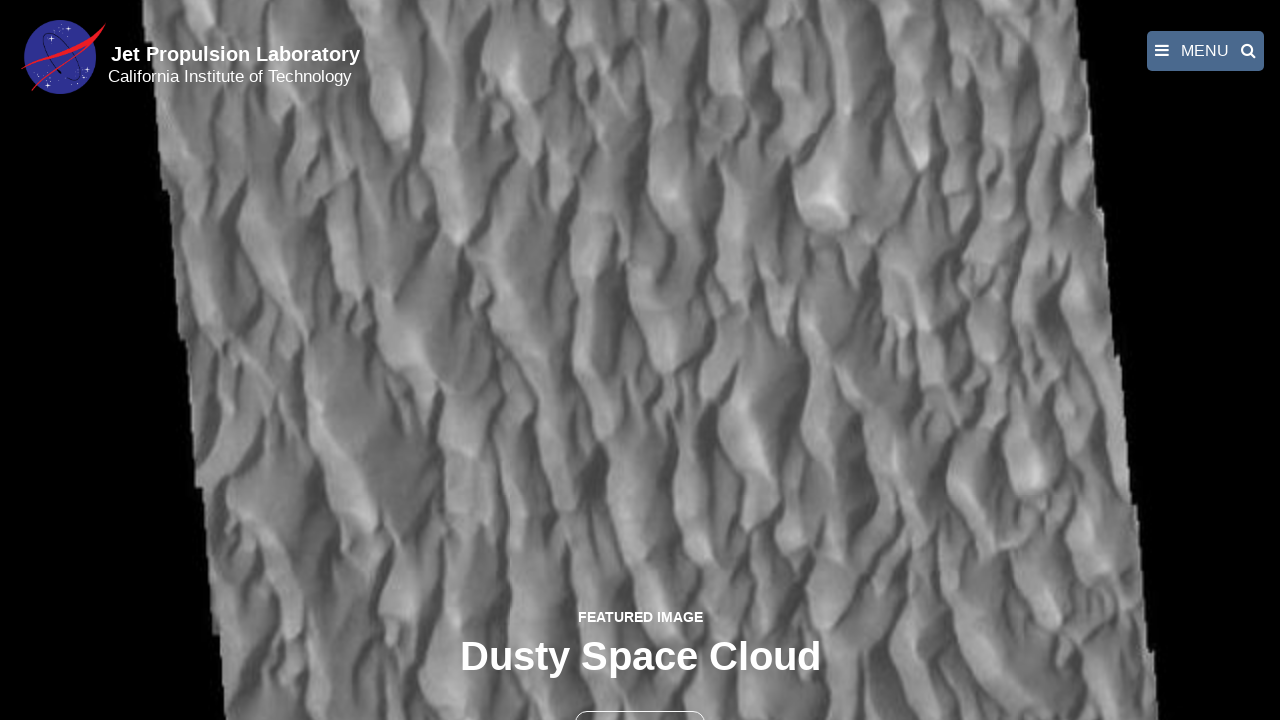

Clicked the full image button to display larger featured image at (640, 699) on button >> nth=1
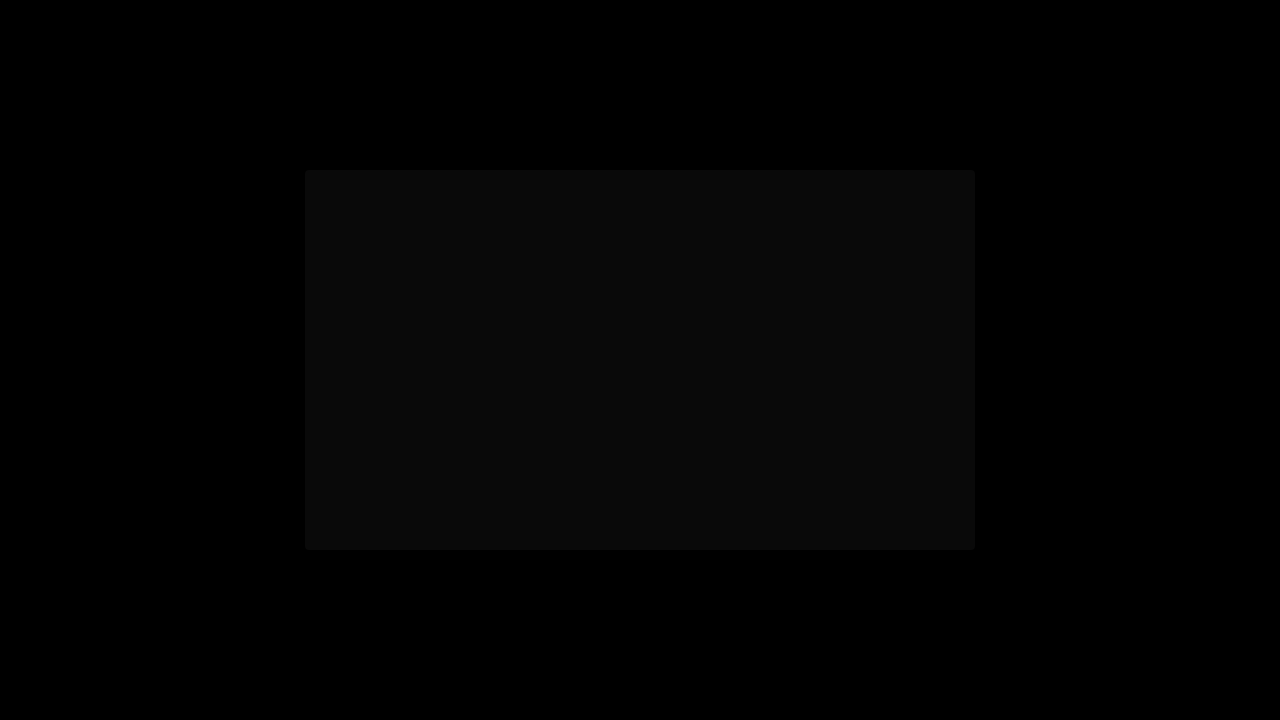

Fancybox image loaded and displayed
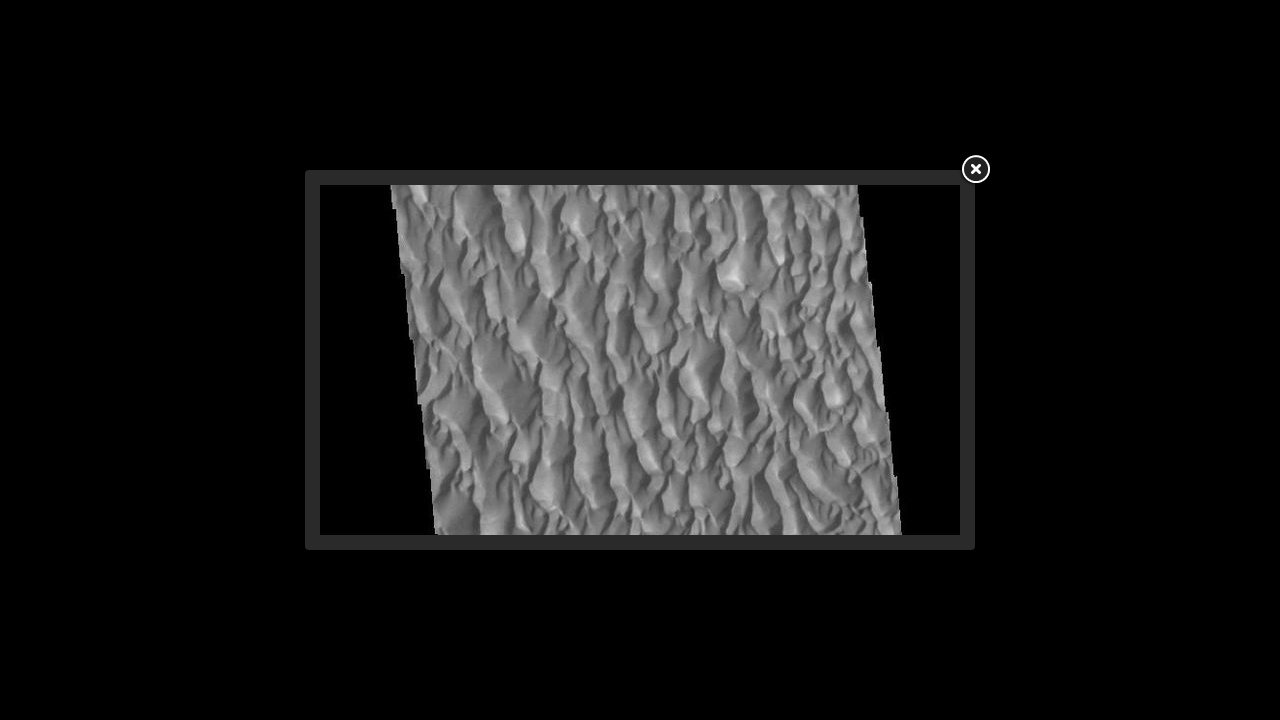

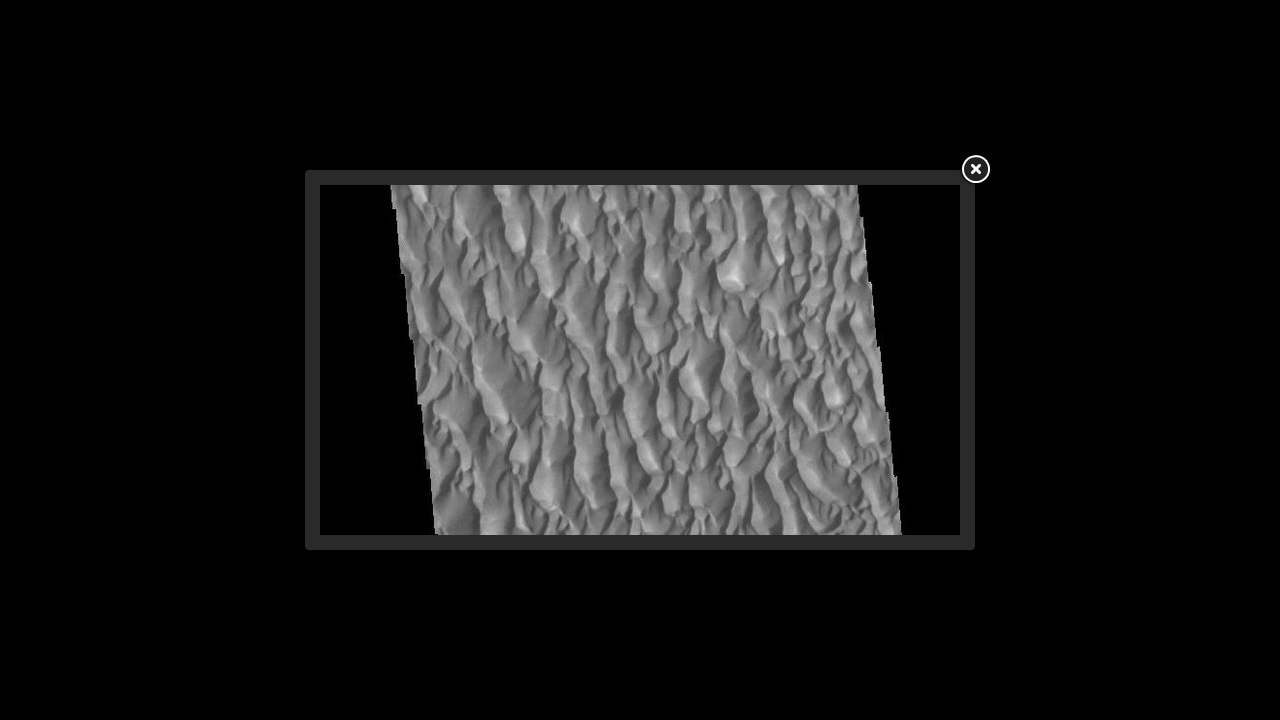